Tests a registration form by filling in first name, last name, address fields, selecting gender and hobby options, then clearing the first name field.

Starting URL: https://demo.automationtesting.in/Register.html

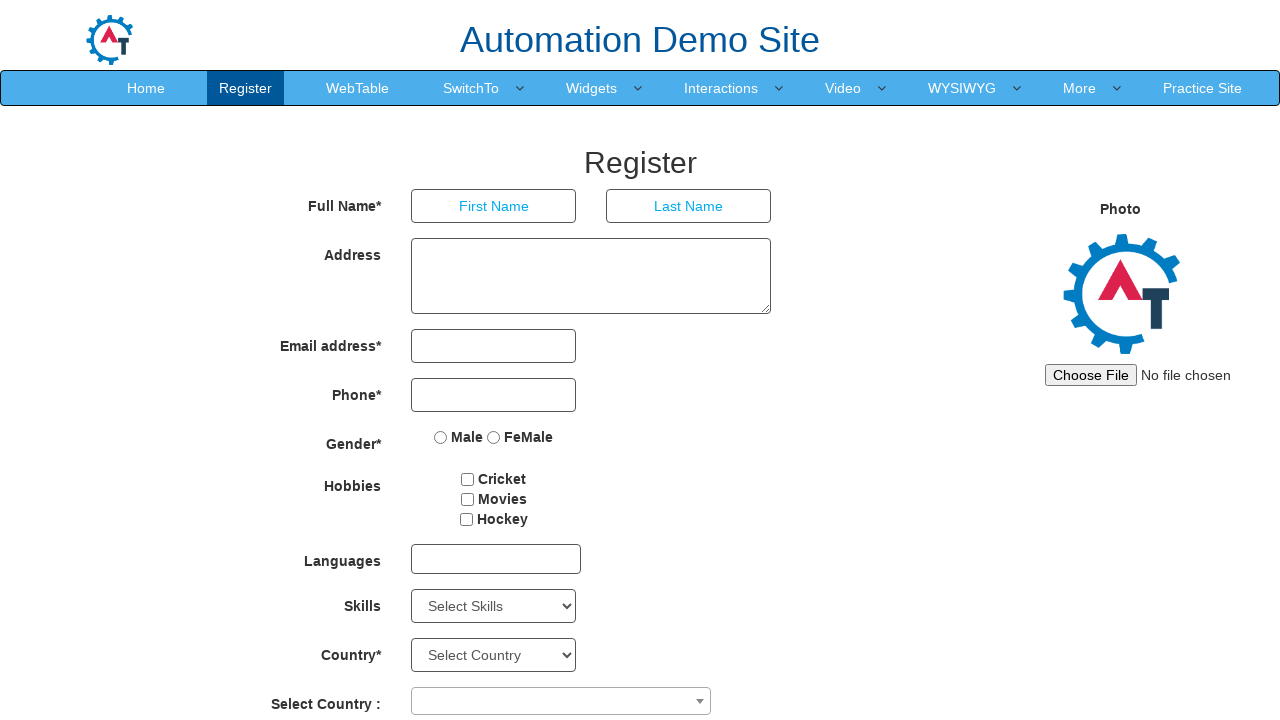

Filled first name field with 'TestFirstName' on input[placeholder='First Name']
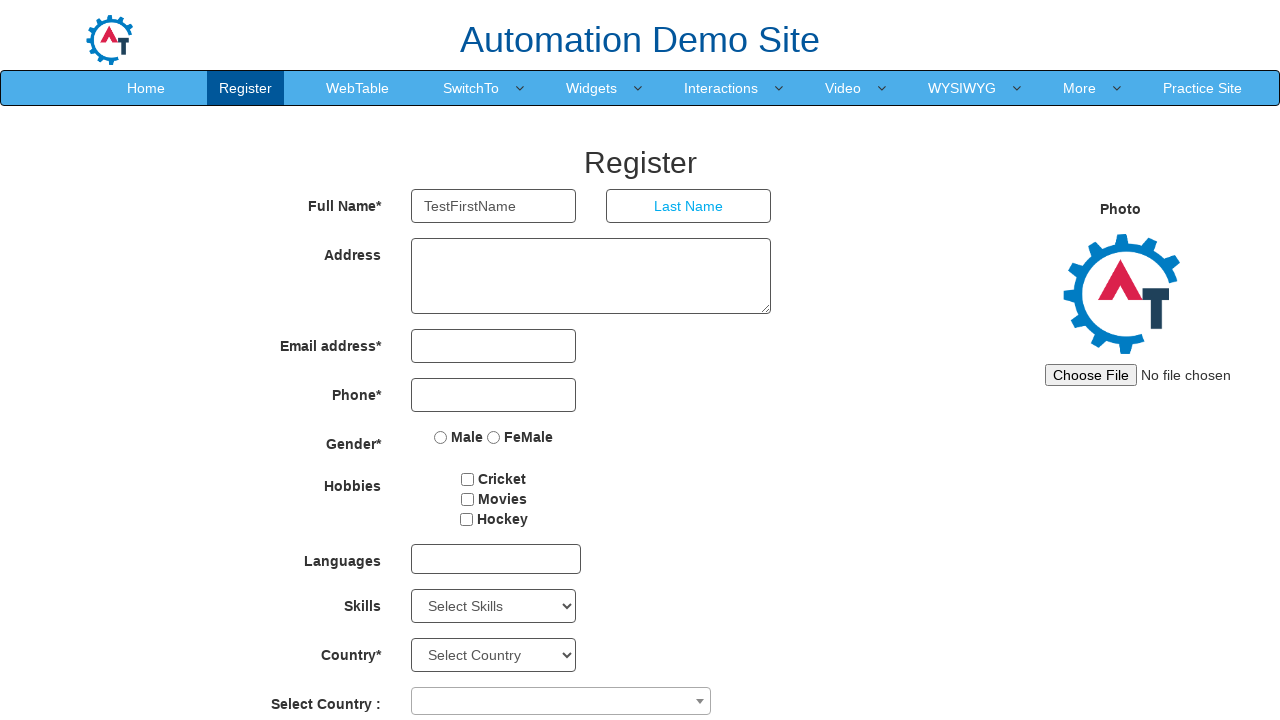

Filled last name field with 'TestLN' on input[placeholder='Last Name']
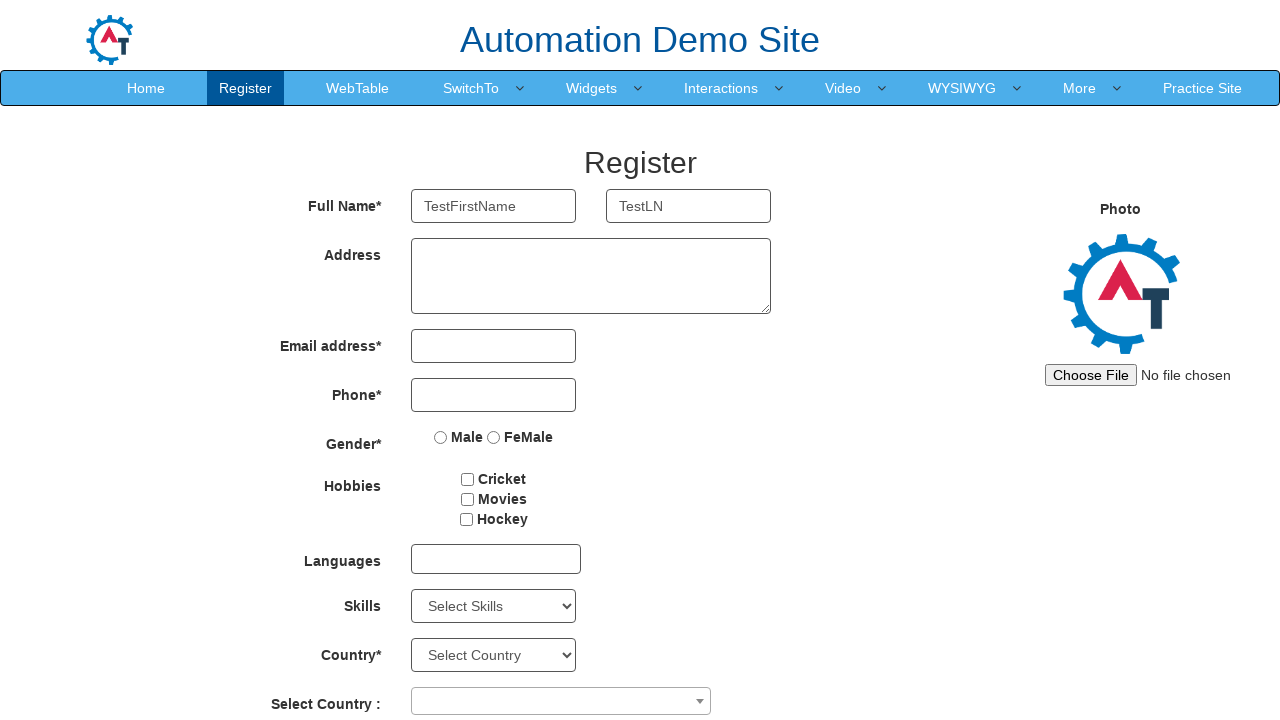

Filled address field with 'Chennai-06' on textarea[ng-model='Adress']
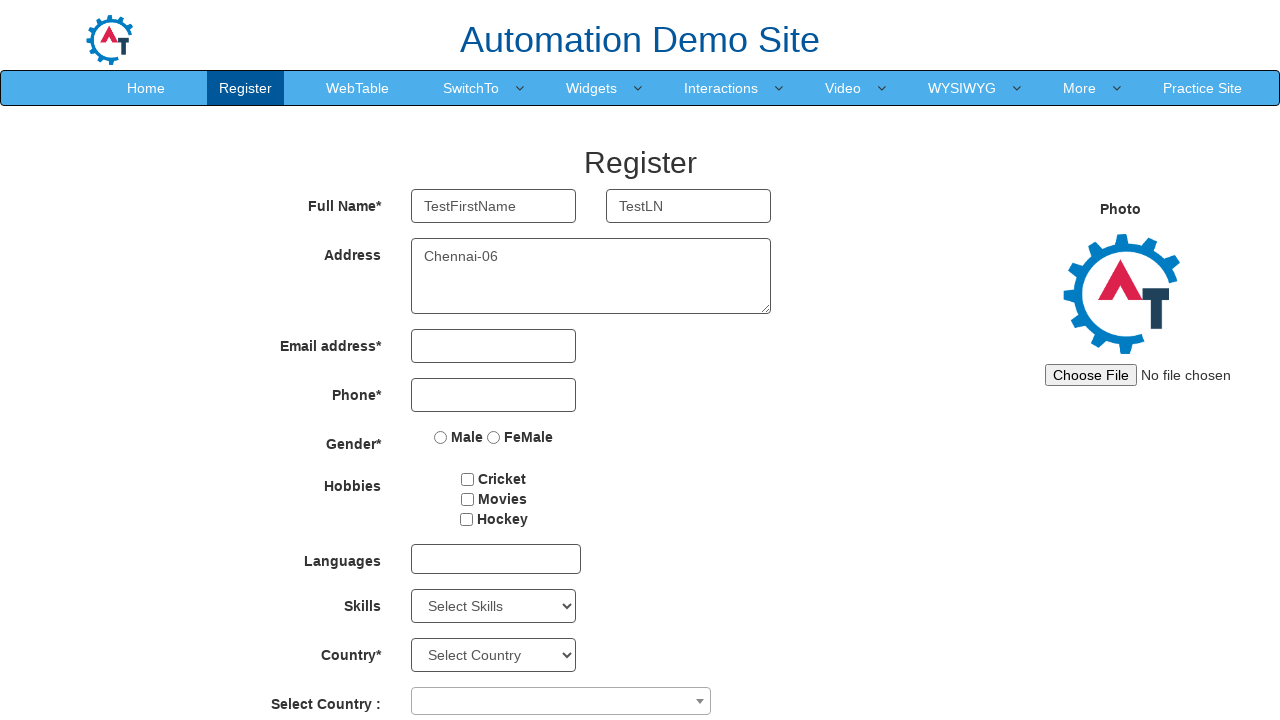

Selected Male gender radio button at (441, 437) on input[value='Male']
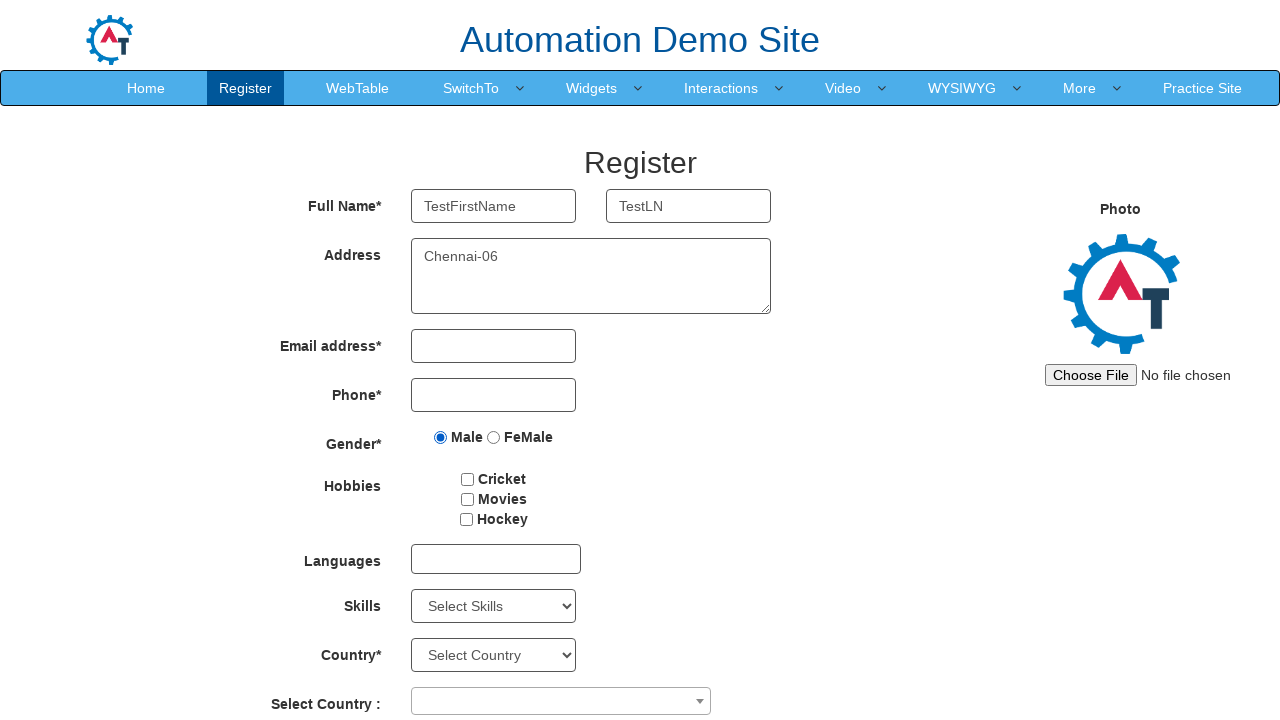

Selected Cricket hobby checkbox at (468, 479) on input[value='Cricket']
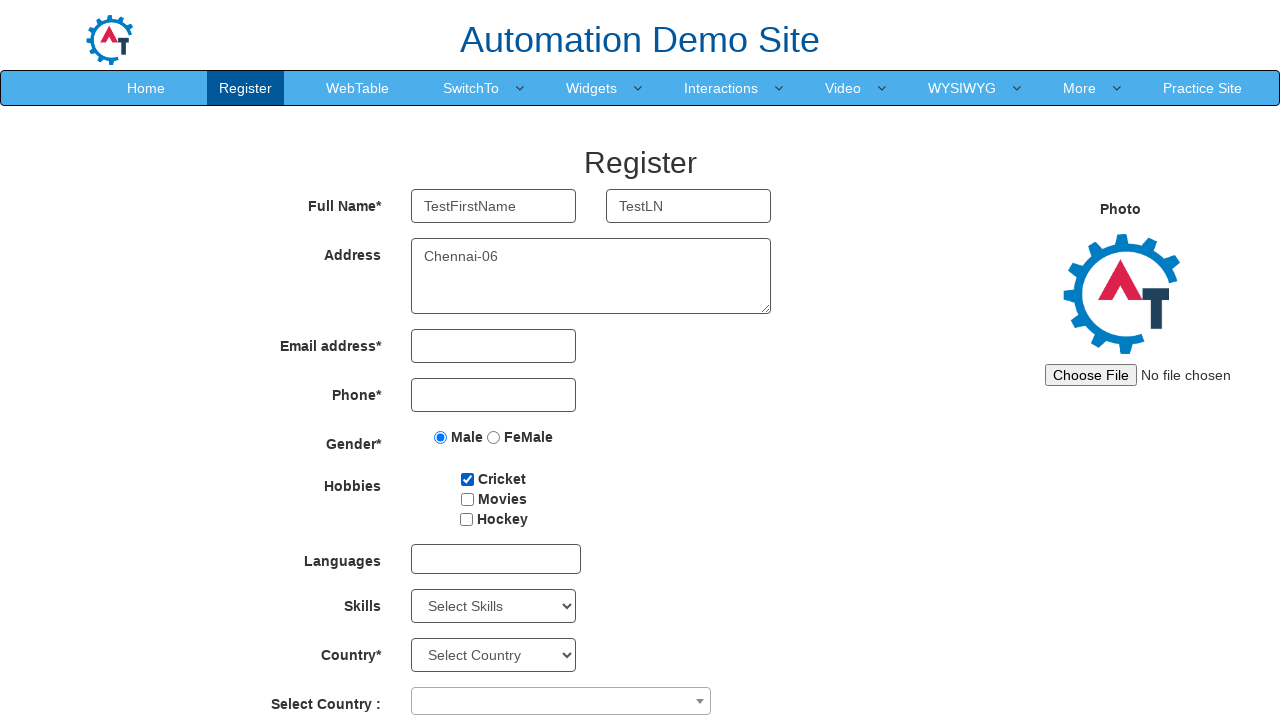

Cleared first name field on input[placeholder='First Name']
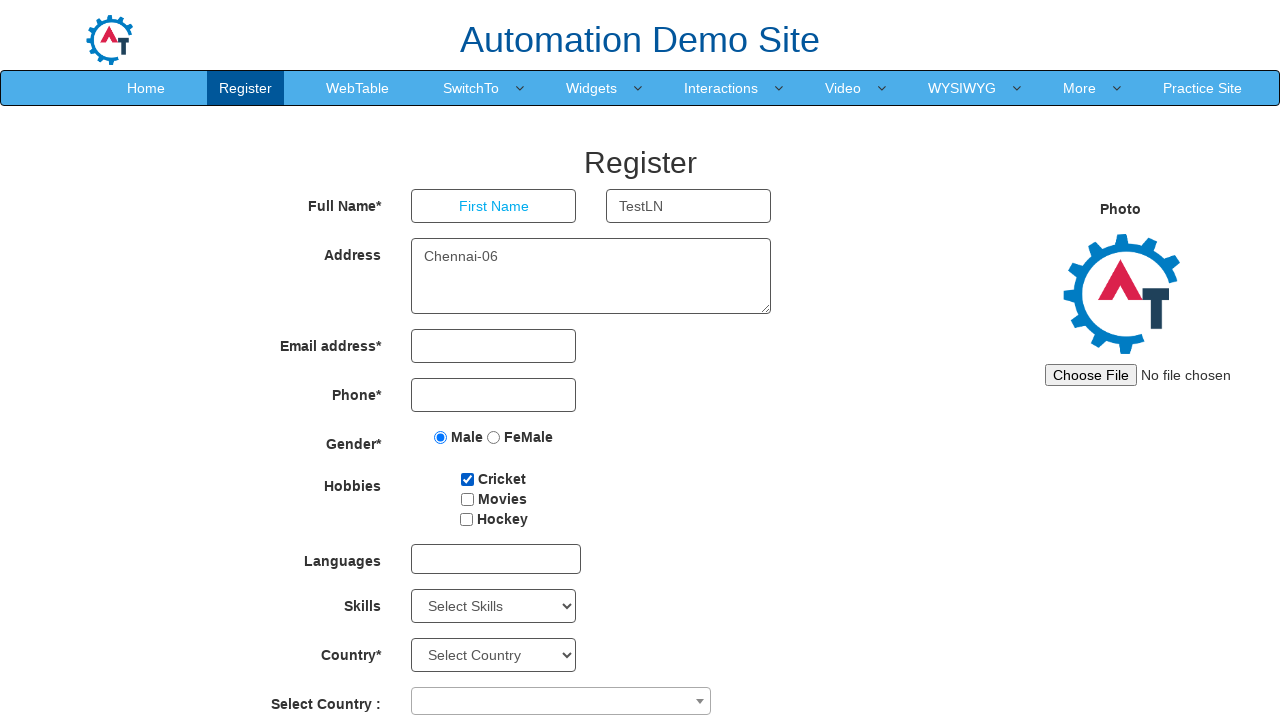

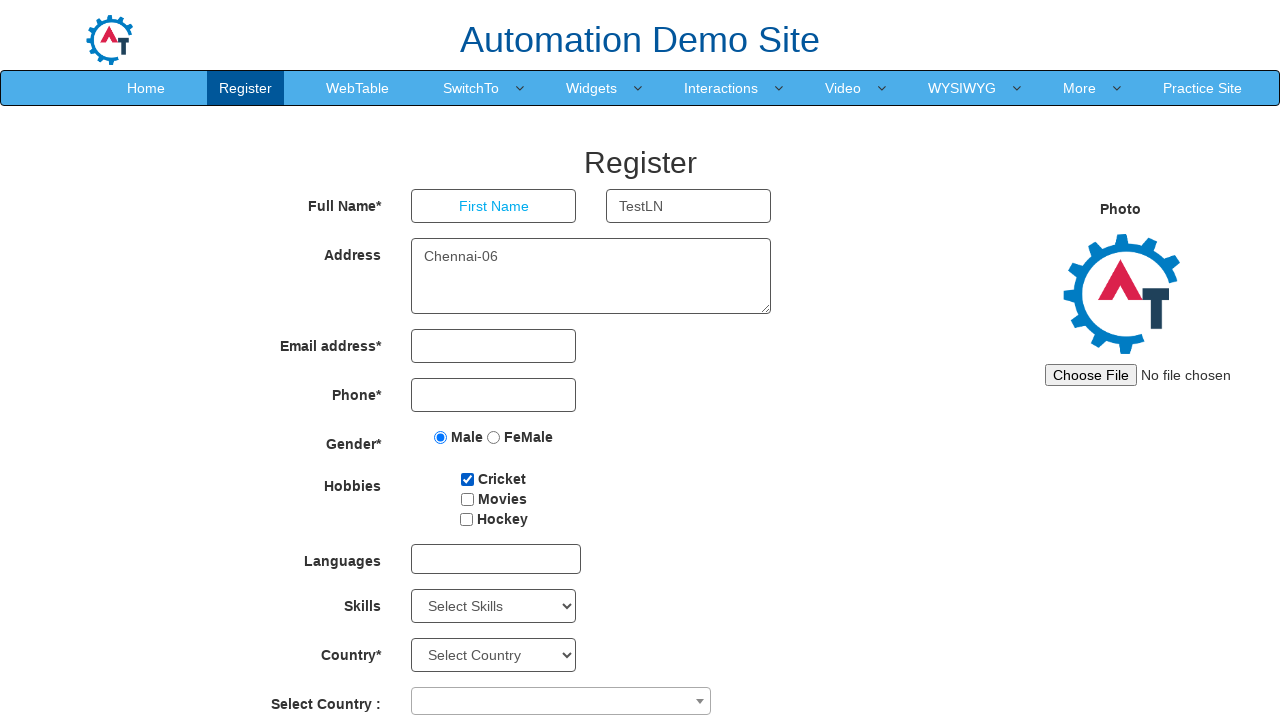